Tests browser window handling by opening OpenCart website, then opening a new browser window and navigating to OrangeHRM website

Starting URL: https://www.opencart.com/

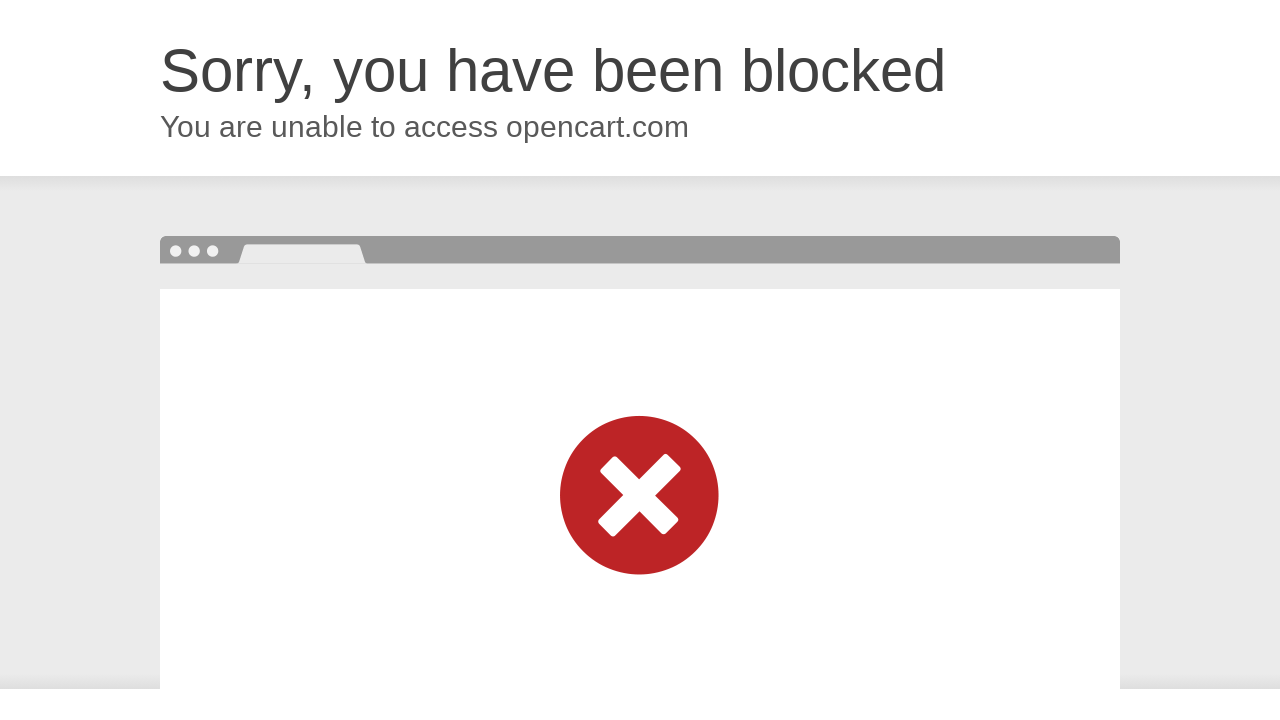

Opened a new browser page/window
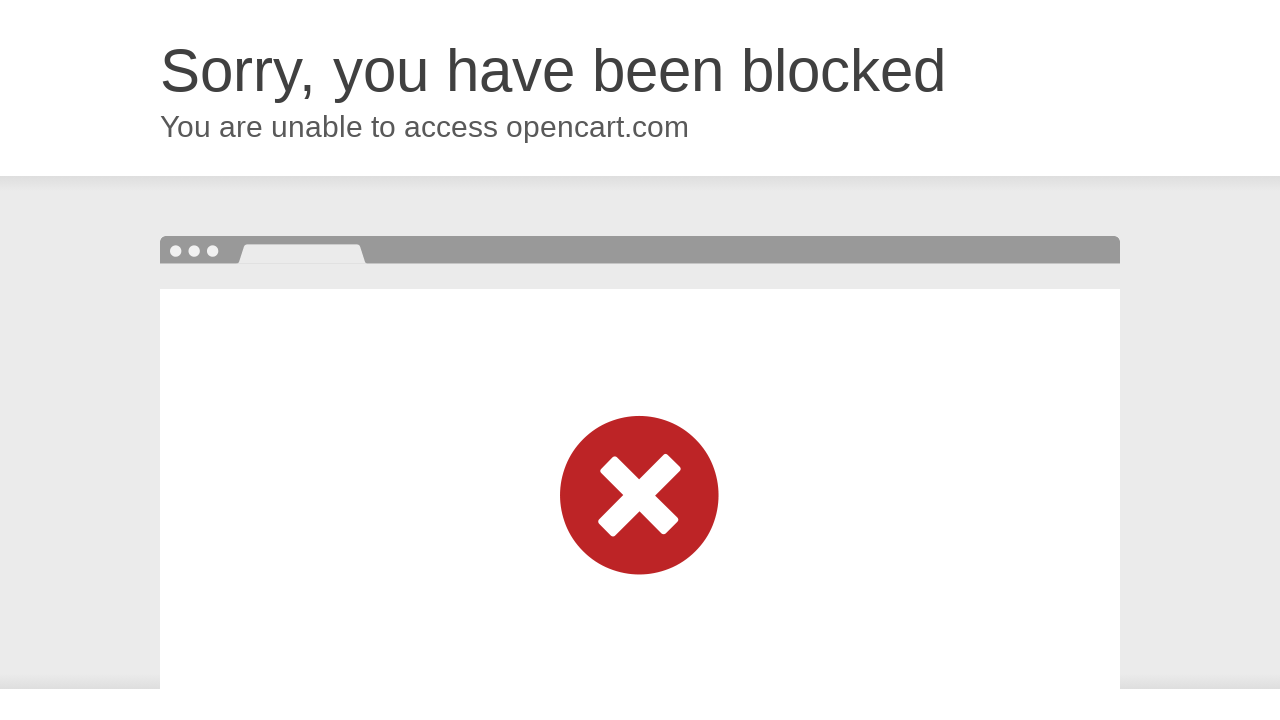

Navigated to OrangeHRM website in new page
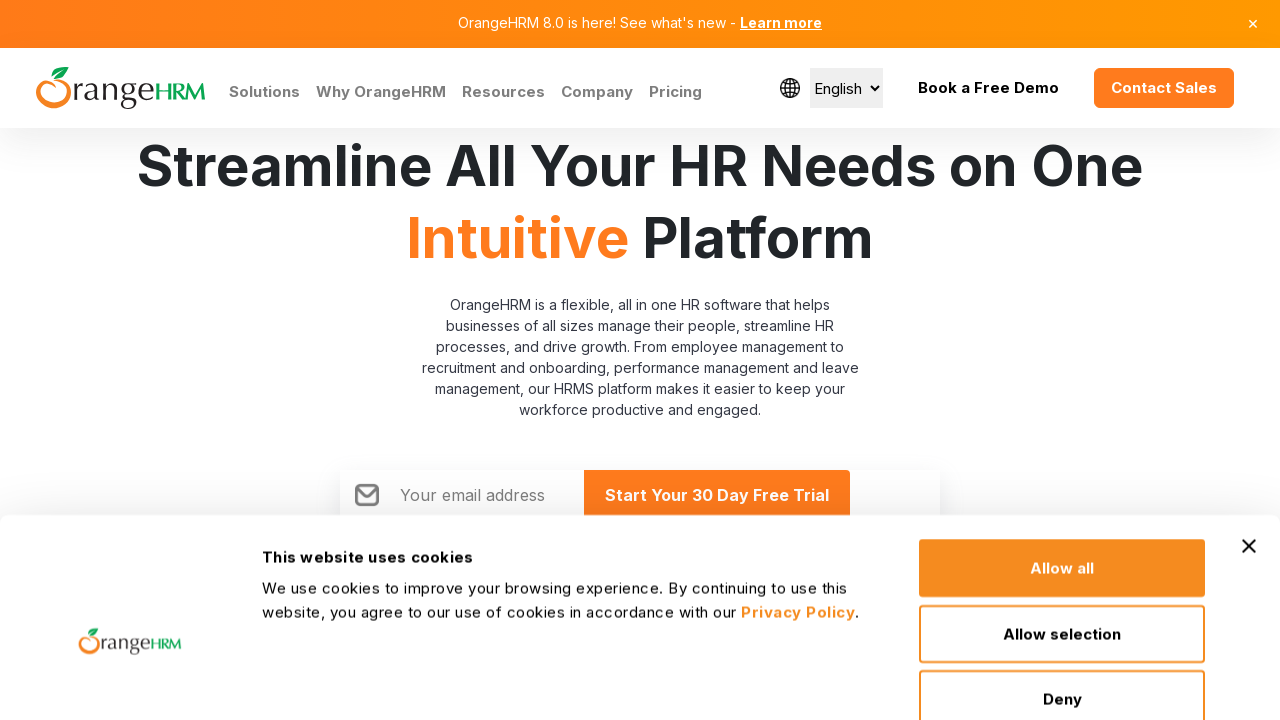

OrangeHRM page loaded (domcontentloaded state)
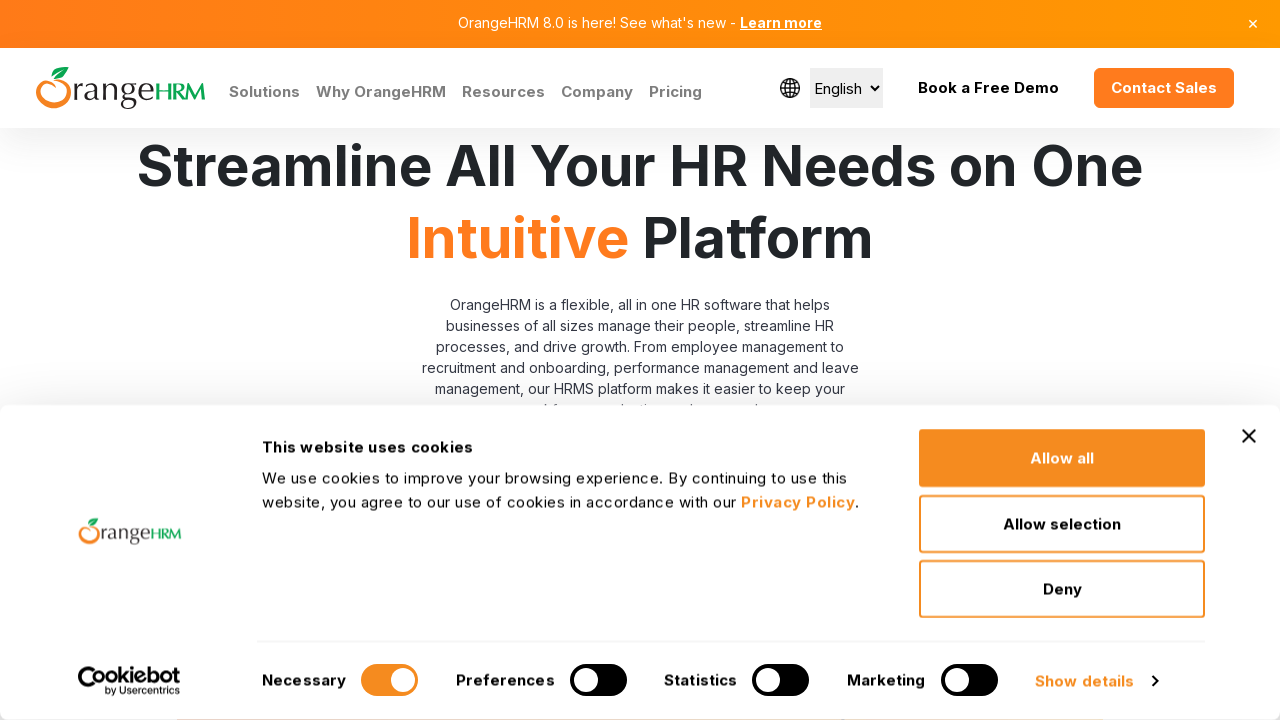

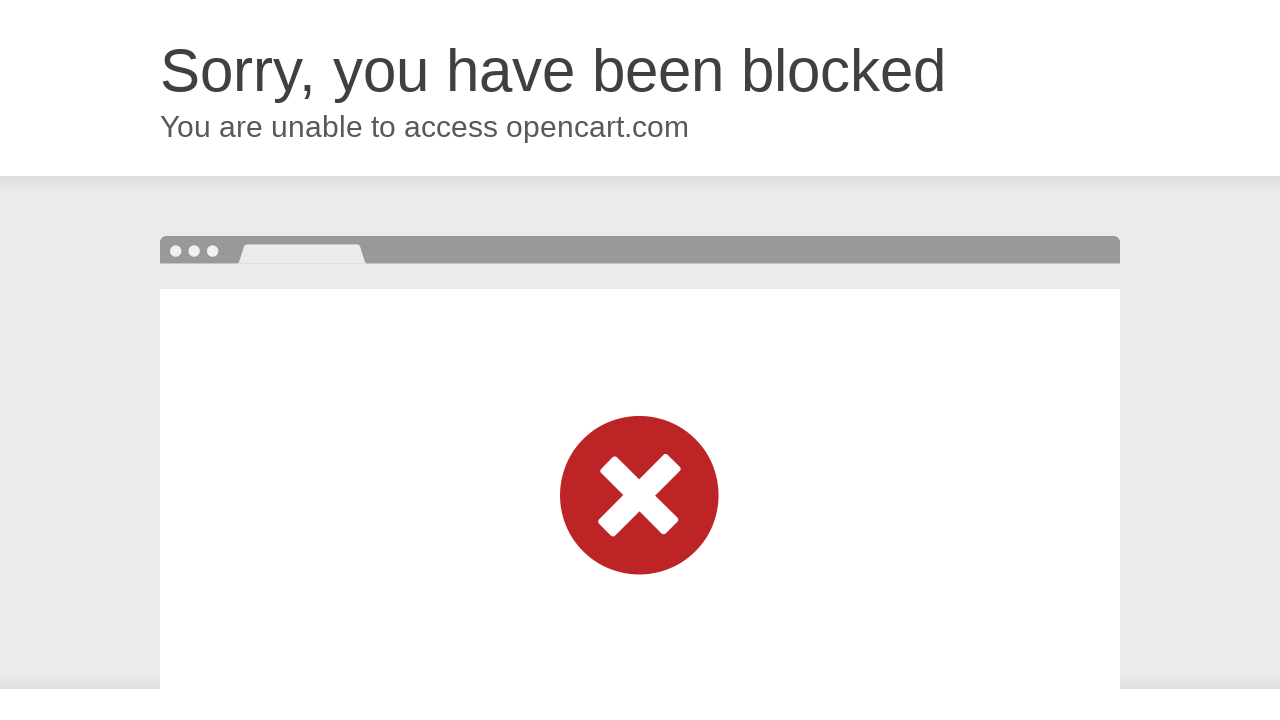